Tests dynamic content loading by clicking a start button and waiting for hidden content to become visible

Starting URL: https://the-internet.herokuapp.com/dynamic_loading/1

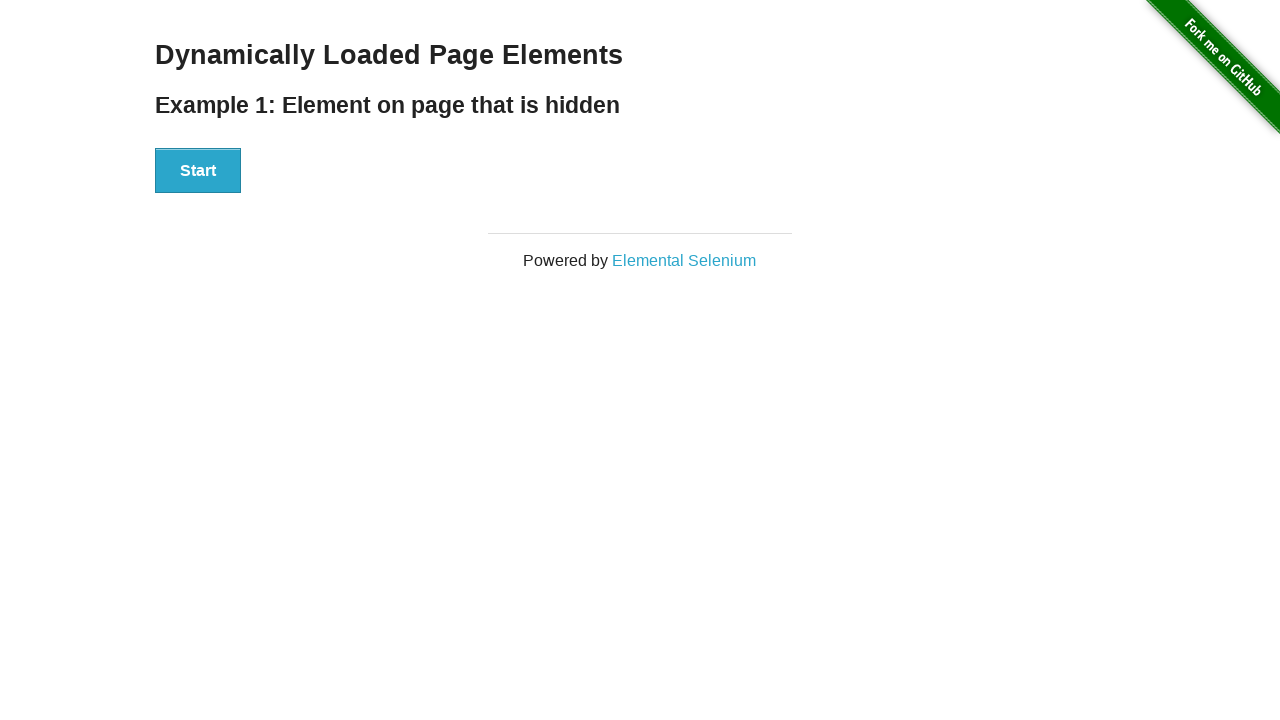

Clicked the Start button to trigger dynamic loading at (198, 171) on xpath=//button[text()='Start']
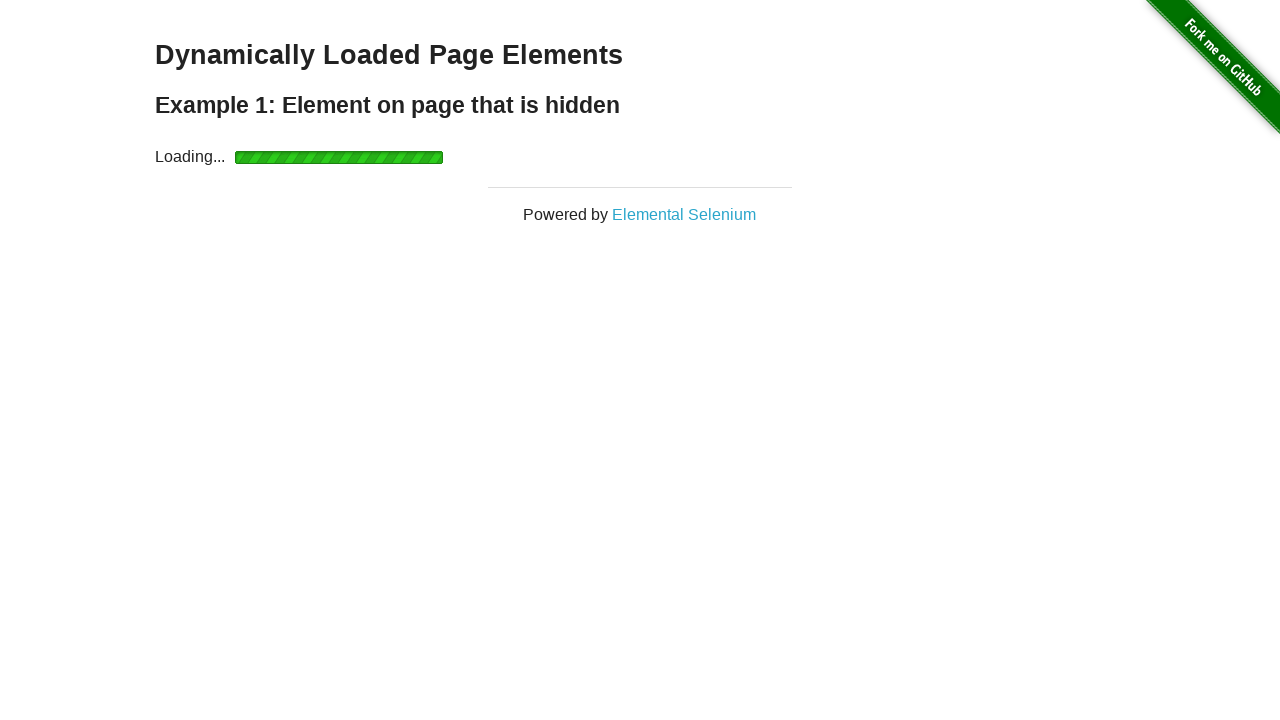

Waited for dynamically loaded content to become visible
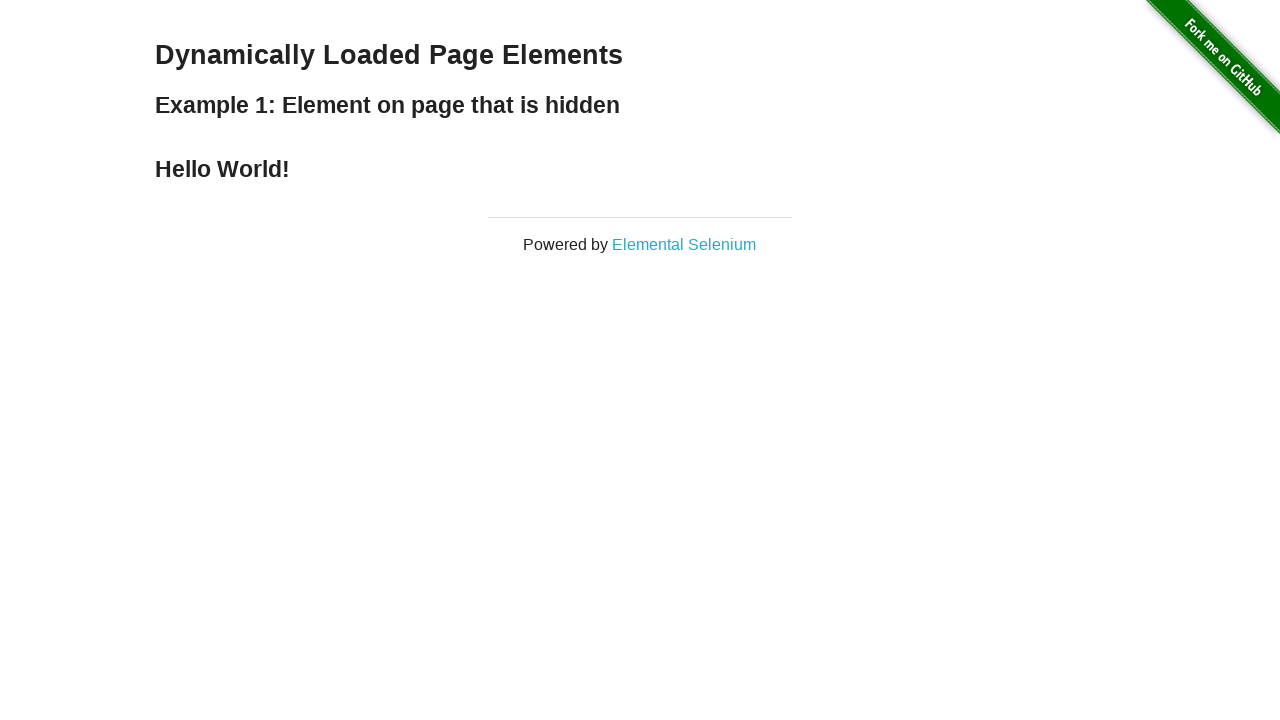

Located the finish element
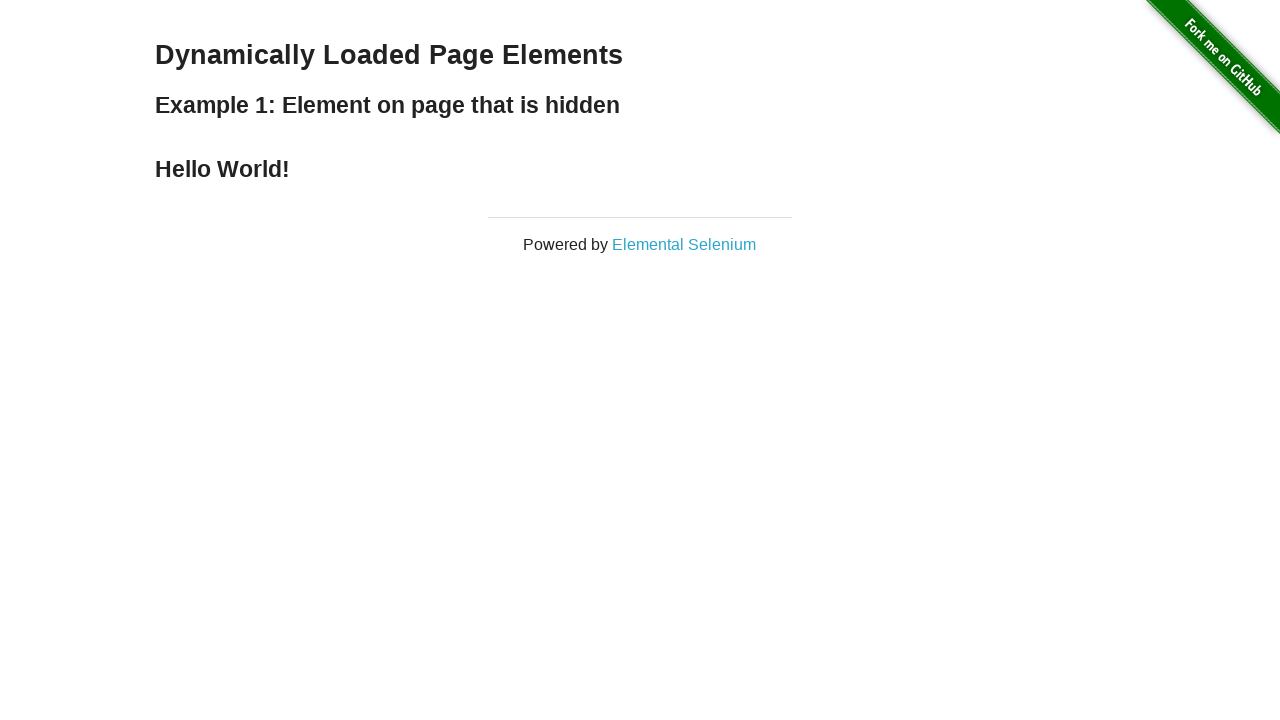

Verified that 'Hello World!' text is present in the loaded content
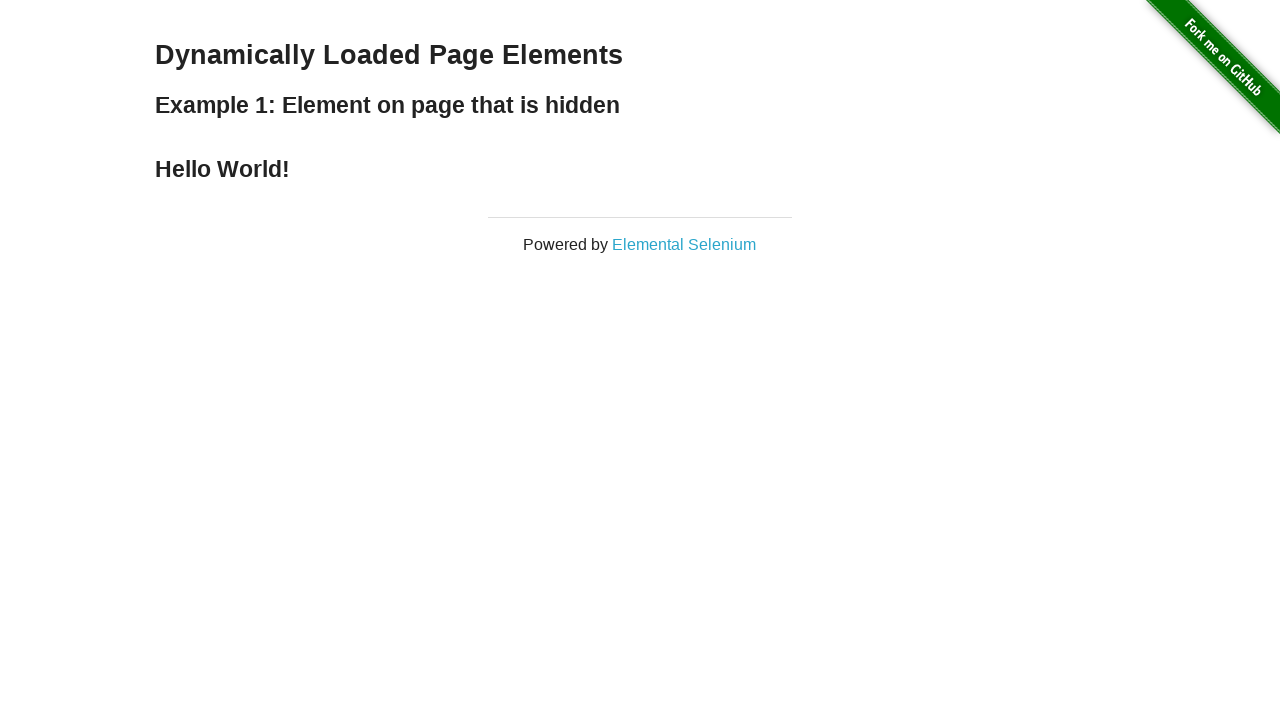

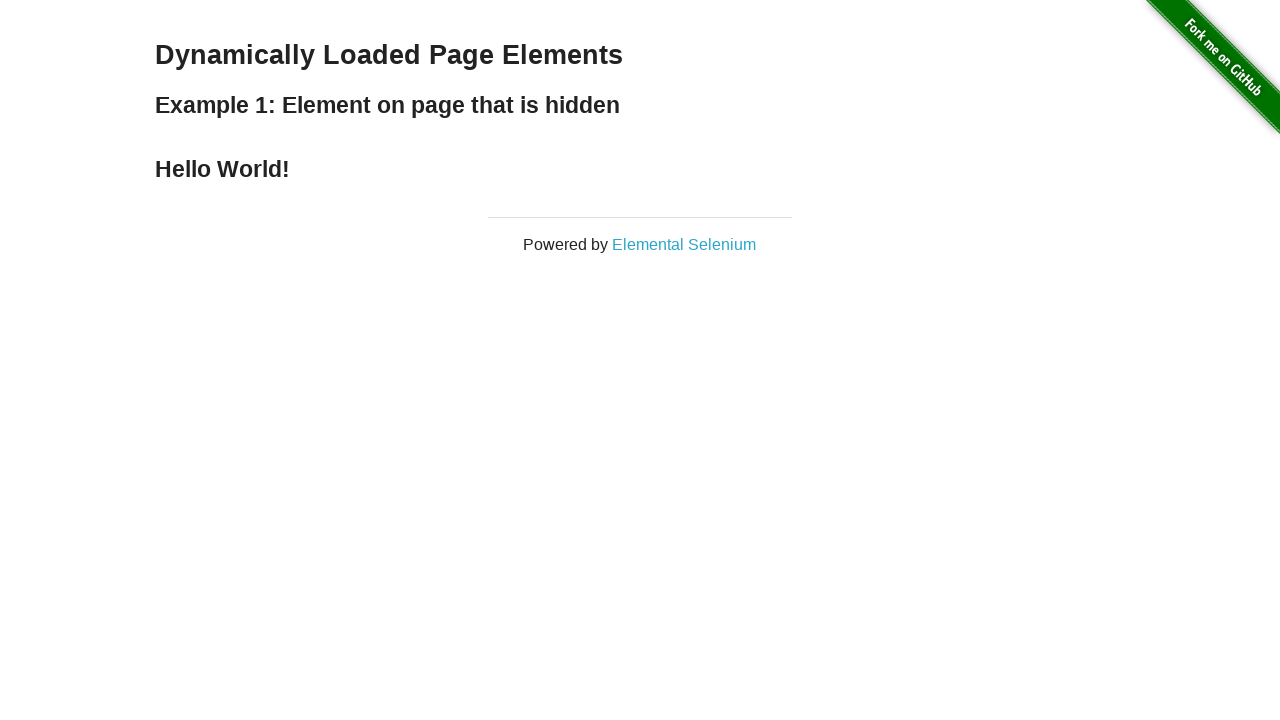